Selects all checkboxes on the test automation practice page

Starting URL: https://testautomationpractice.blogspot.com/

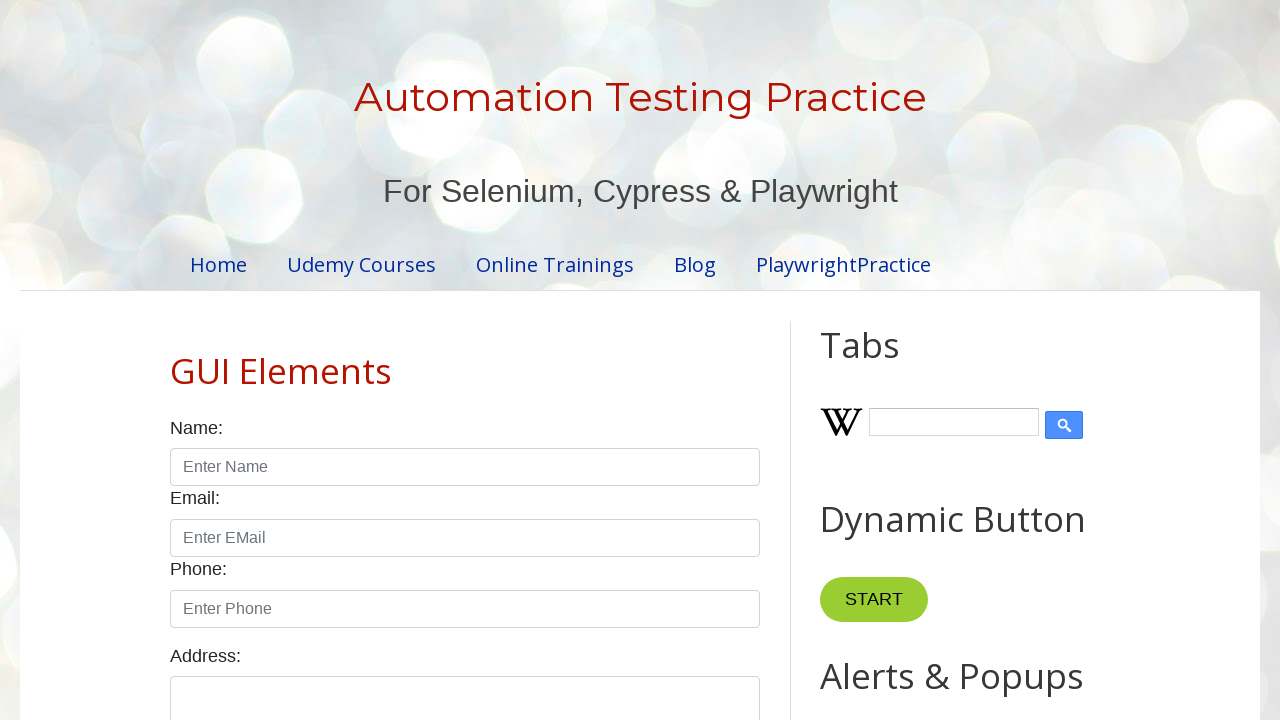

Navigated to test automation practice page
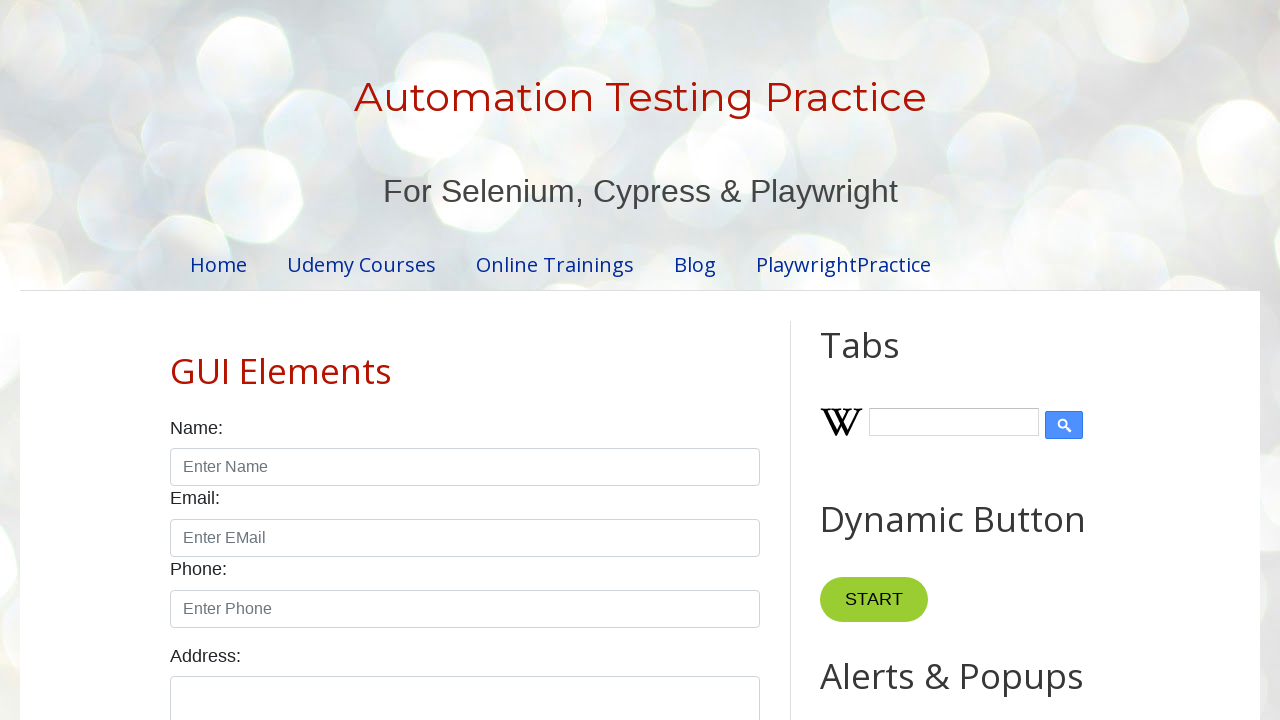

Located all checkboxes on the page
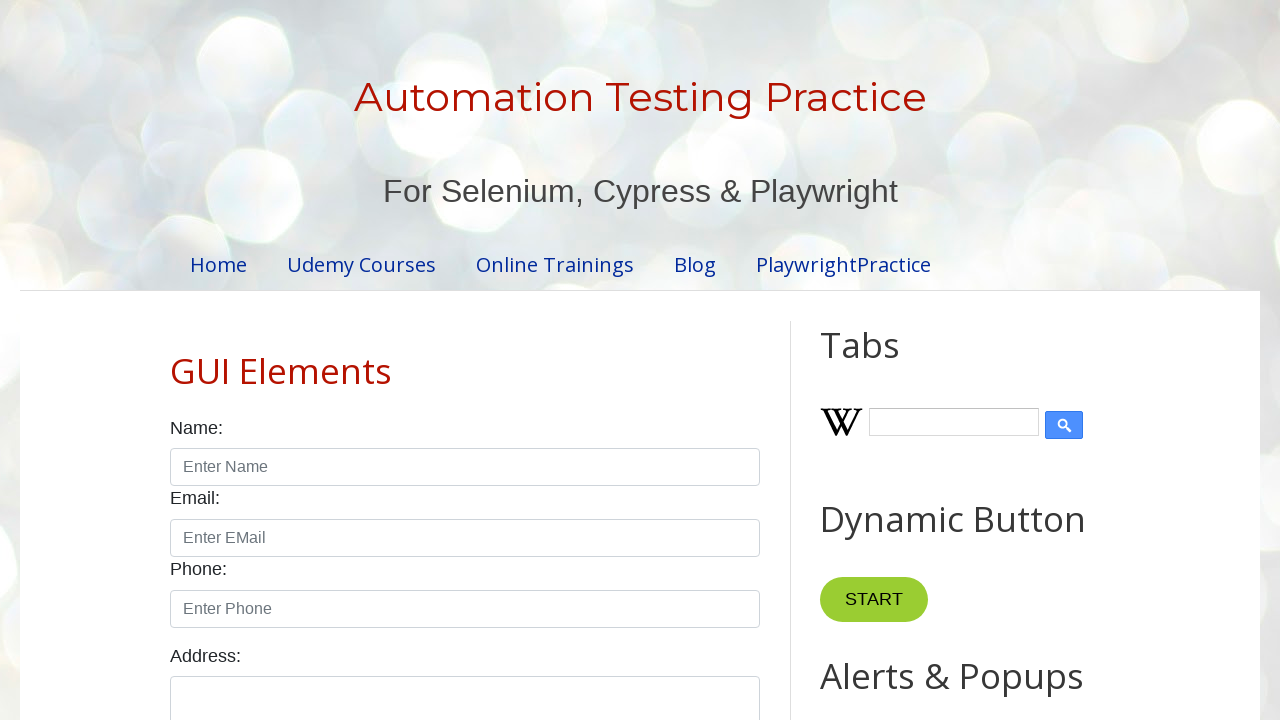

Clicked a checkbox to select it at (176, 360) on .form-check-input >> nth=0
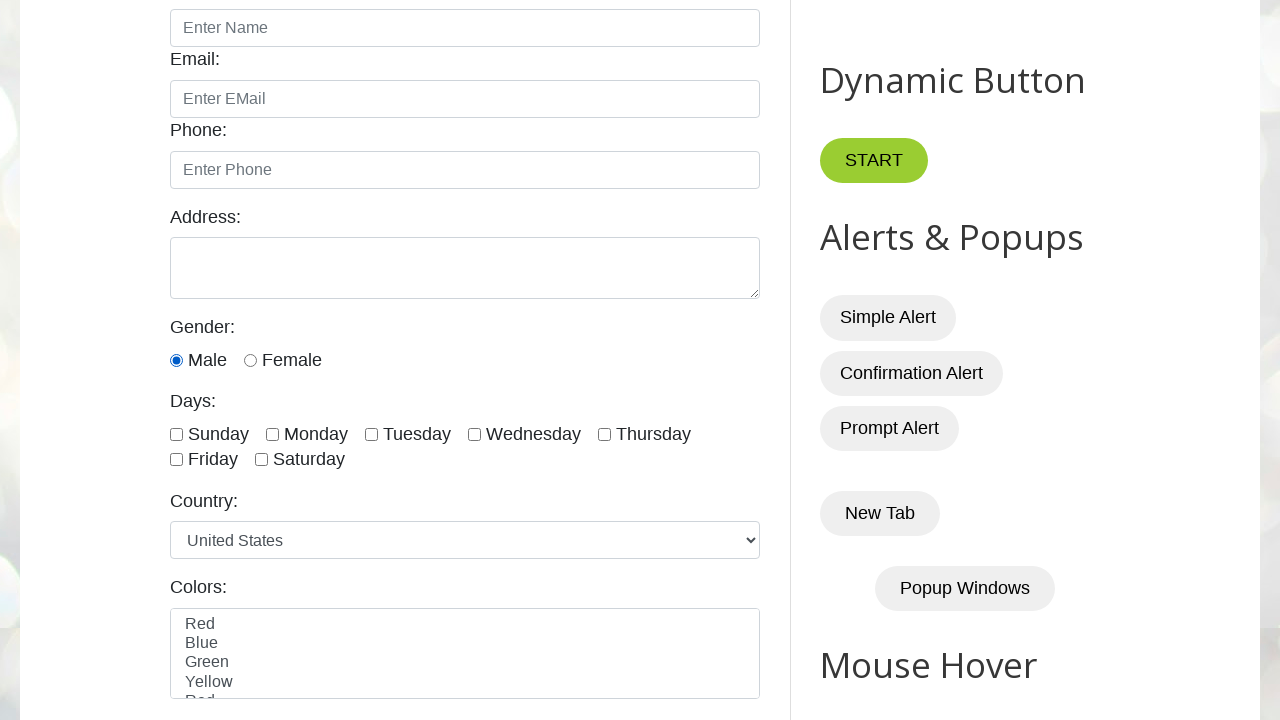

Clicked a checkbox to select it at (250, 360) on .form-check-input >> nth=1
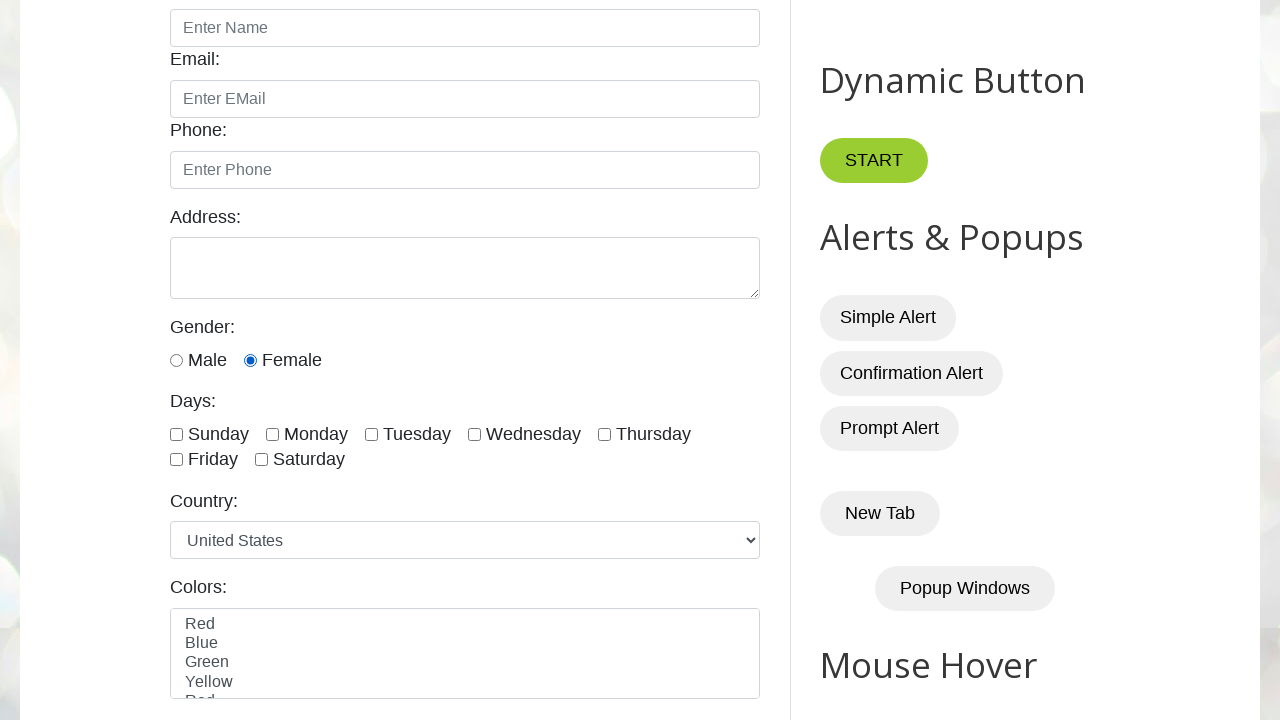

Clicked a checkbox to select it at (176, 434) on .form-check-input >> nth=2
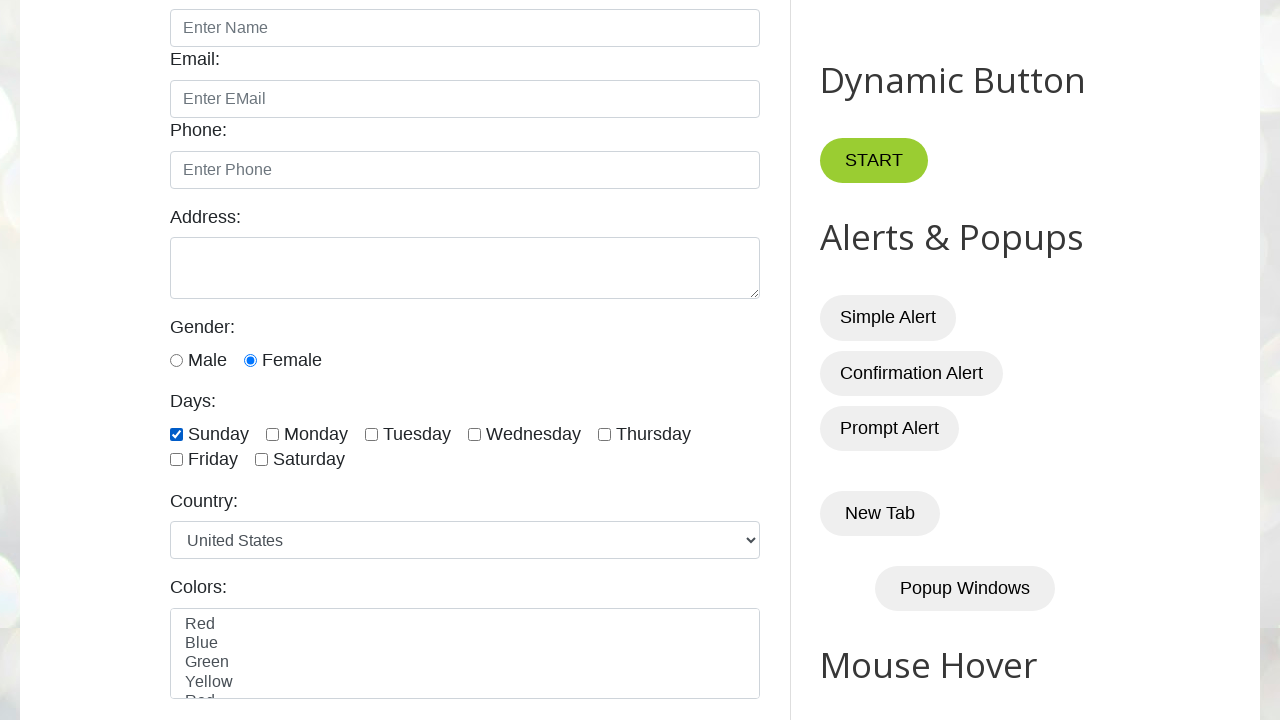

Clicked a checkbox to select it at (272, 434) on .form-check-input >> nth=3
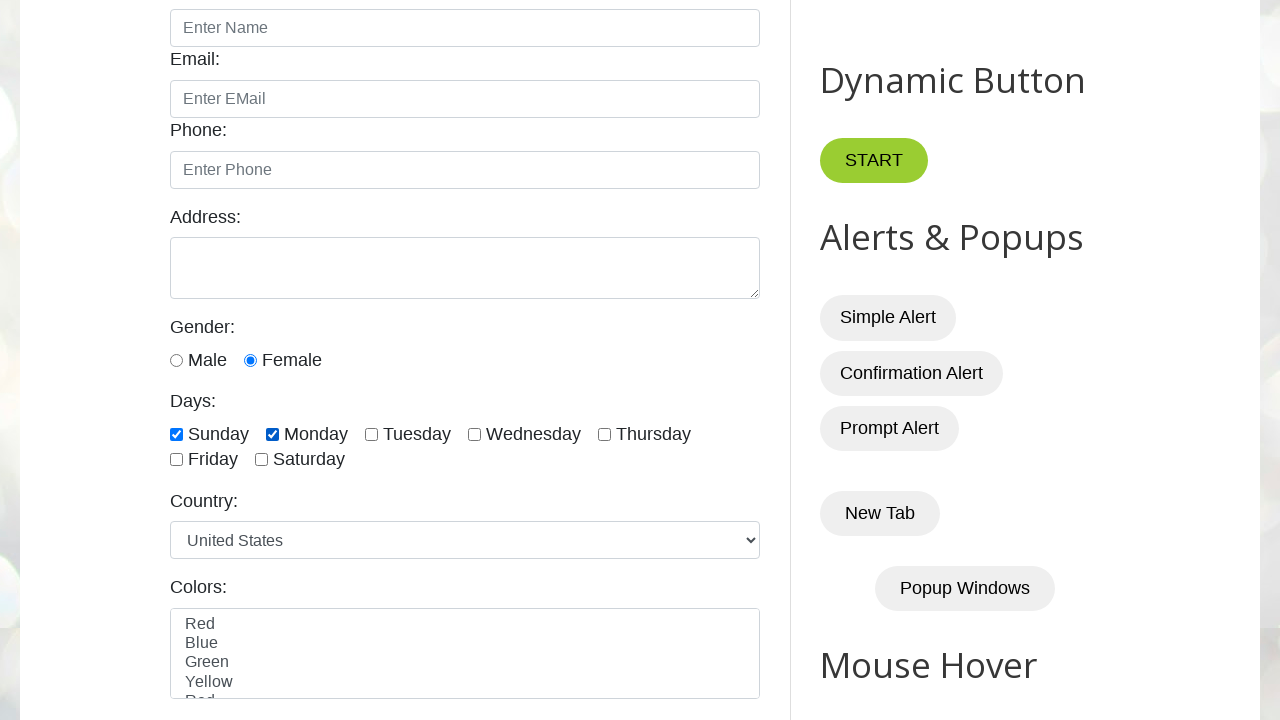

Clicked a checkbox to select it at (372, 434) on .form-check-input >> nth=4
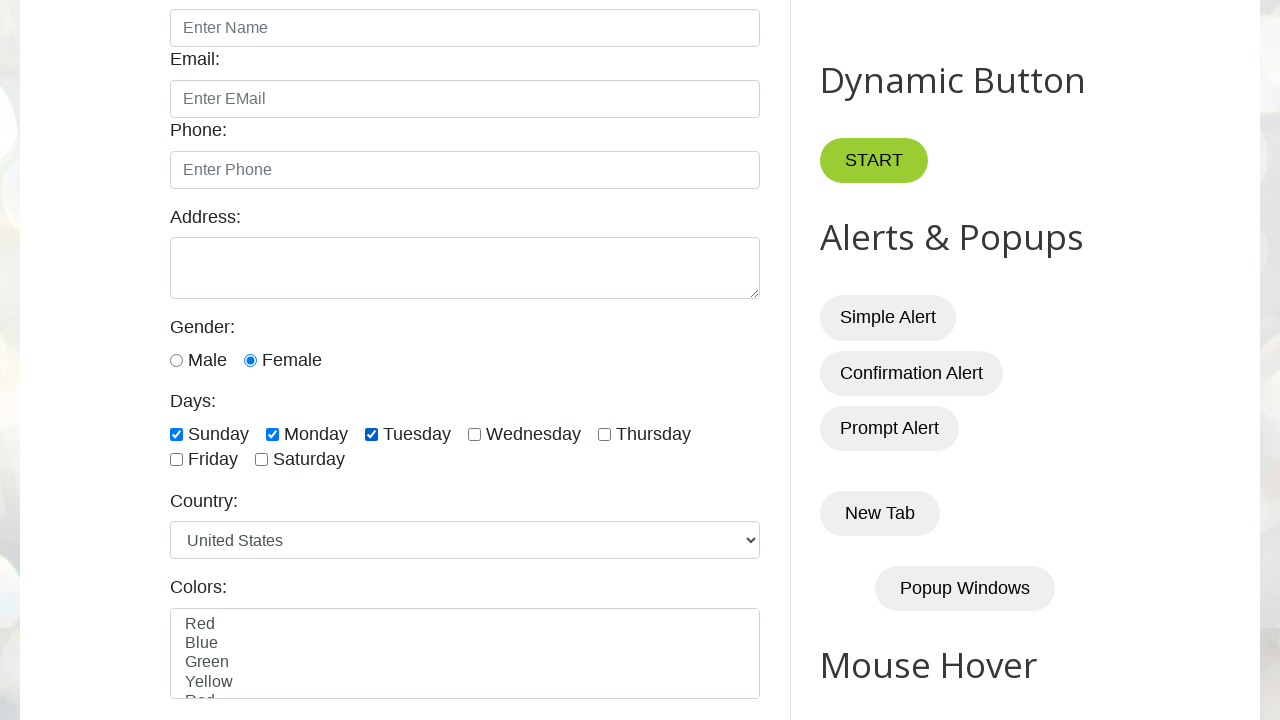

Clicked a checkbox to select it at (474, 434) on .form-check-input >> nth=5
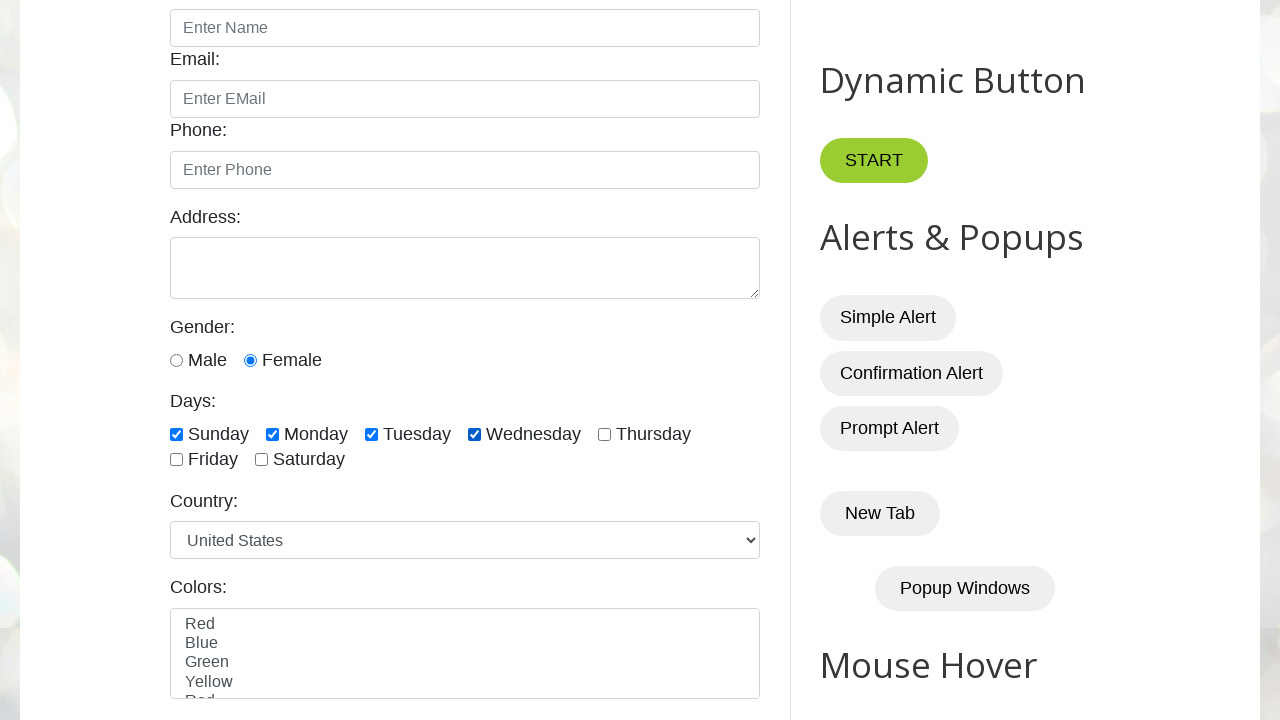

Clicked a checkbox to select it at (604, 434) on .form-check-input >> nth=6
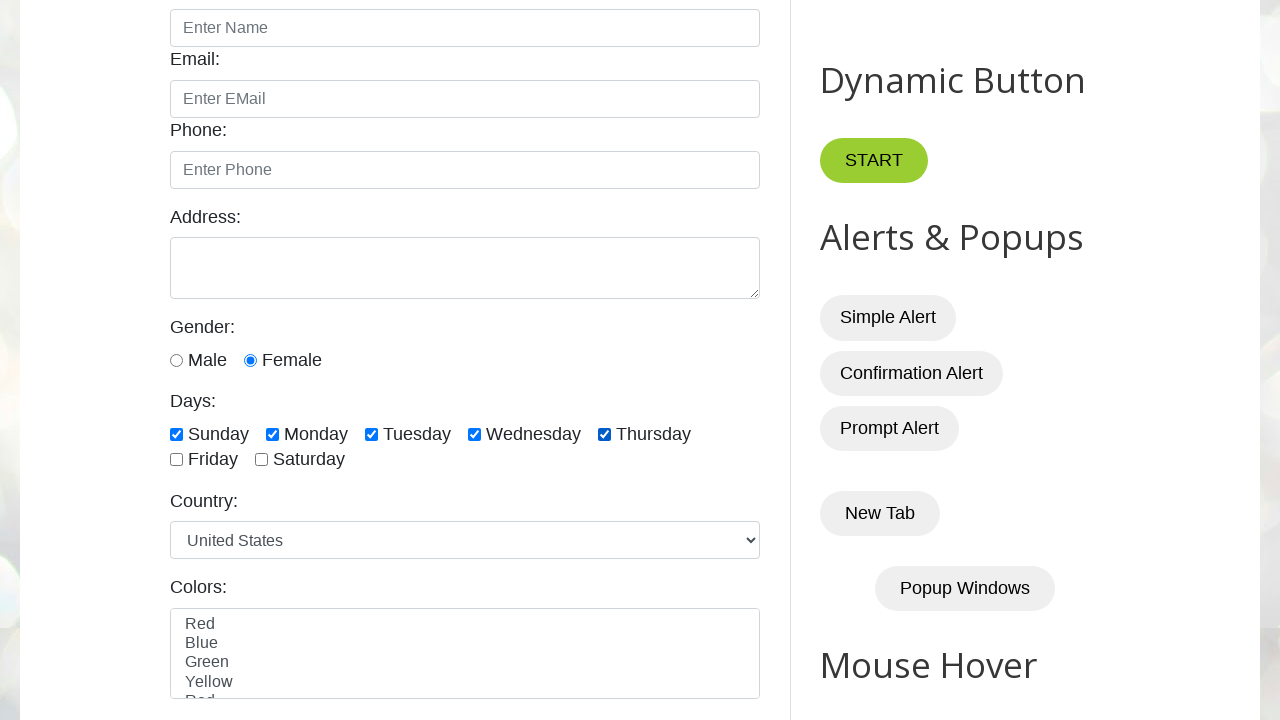

Clicked a checkbox to select it at (176, 460) on .form-check-input >> nth=7
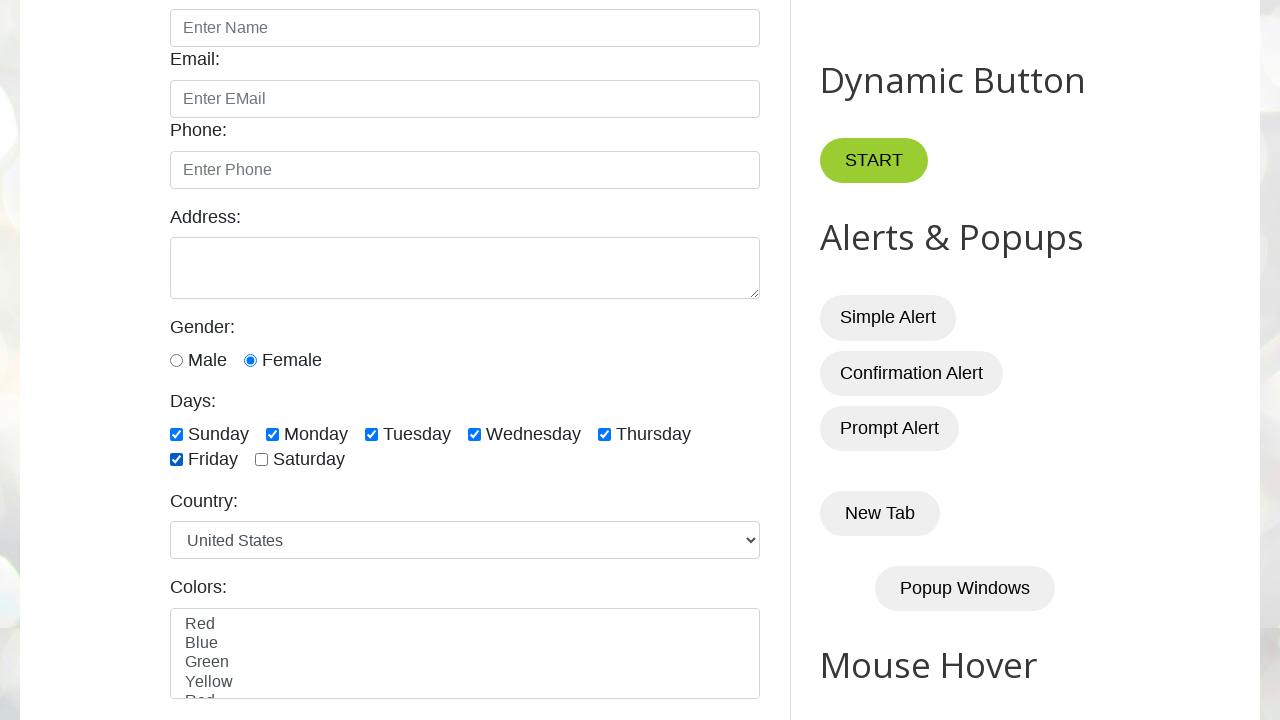

Clicked a checkbox to select it at (262, 460) on .form-check-input >> nth=8
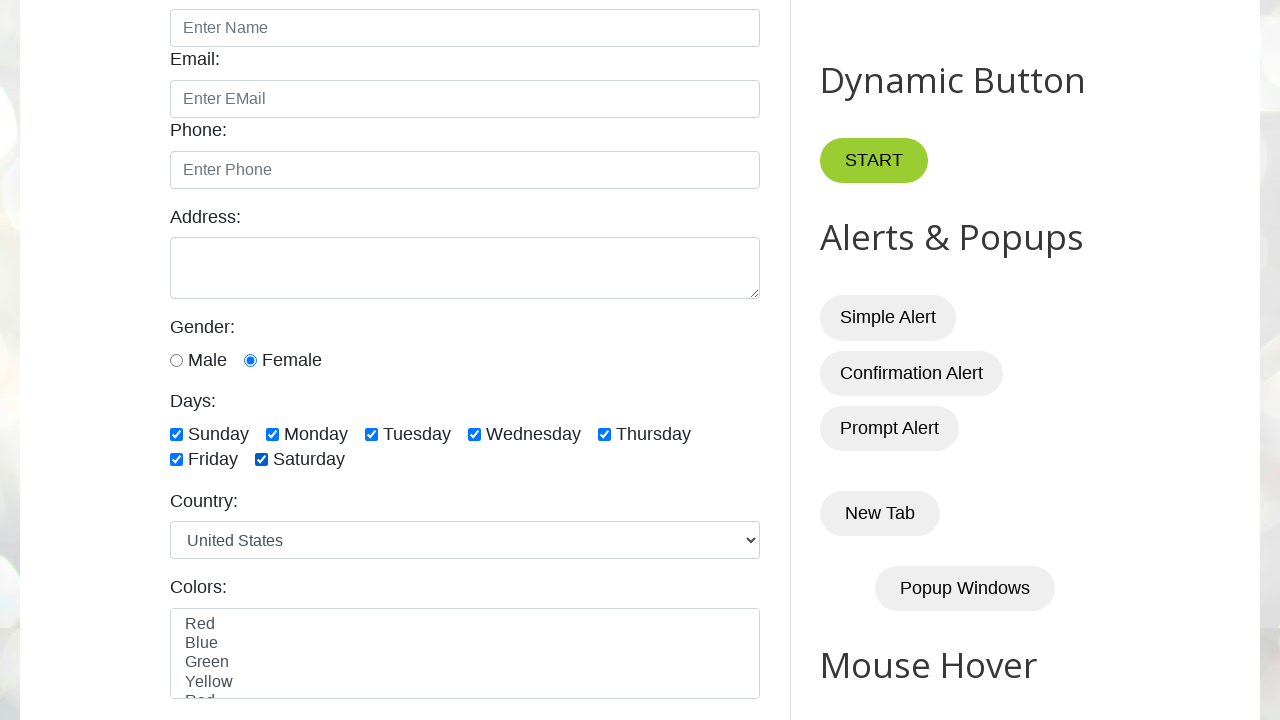

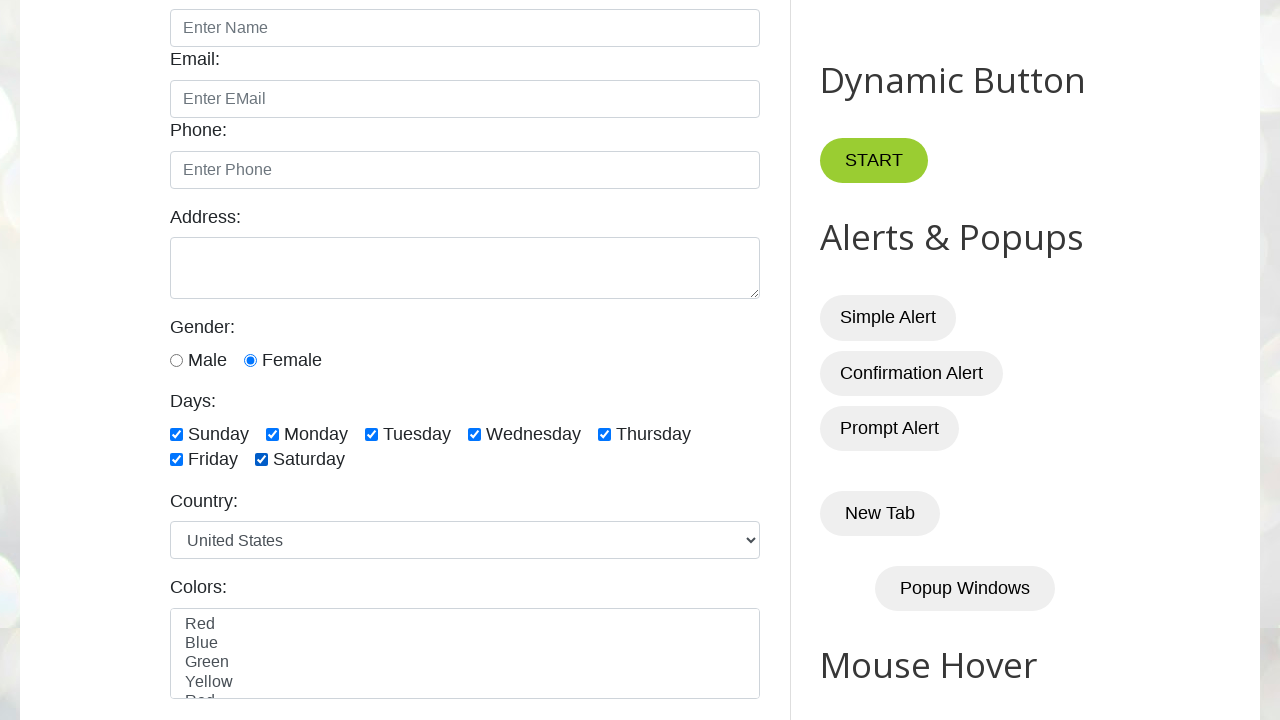